Tests the contact form functionality by navigating to the contact page via menu, filling out all form fields (name, email, phone, subject, message), submitting the form, and navigating back to the homepage.

Starting URL: https://www.ssappliancesolutions.com/

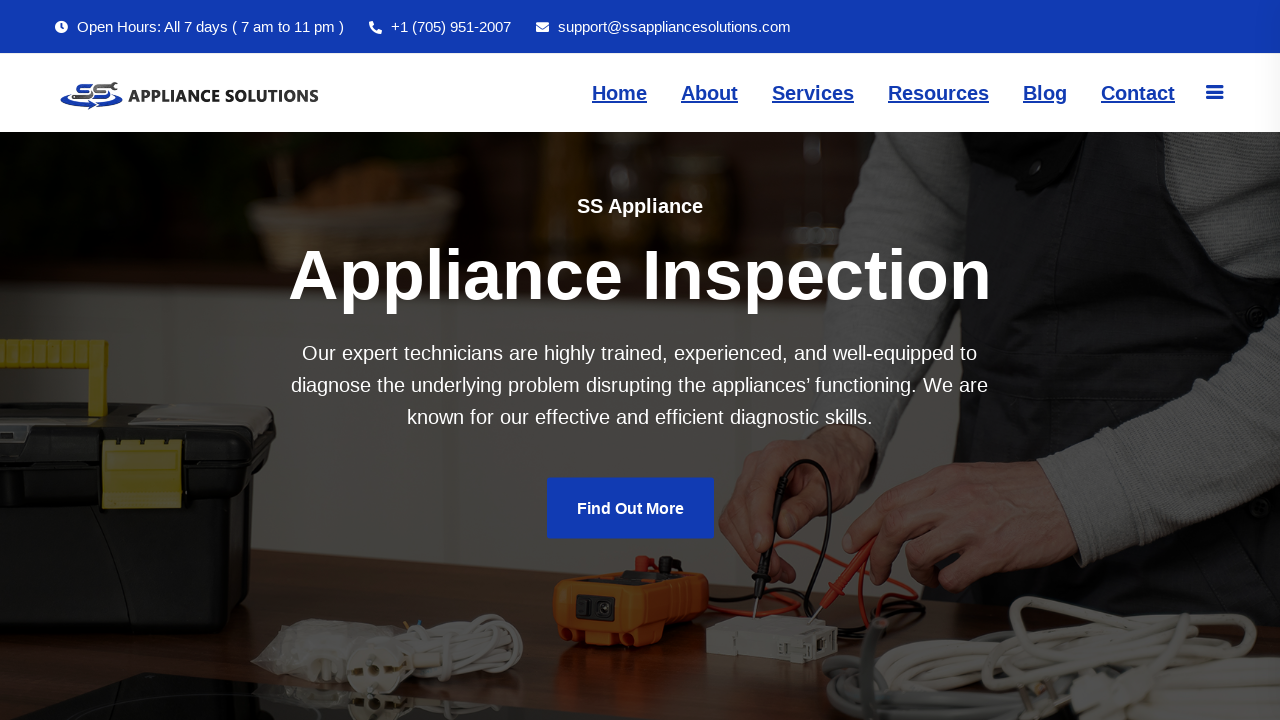

Clicked menu item to navigate to contact page at (1138, 98) on xpath=//*[@id='menu-item-16763']/a
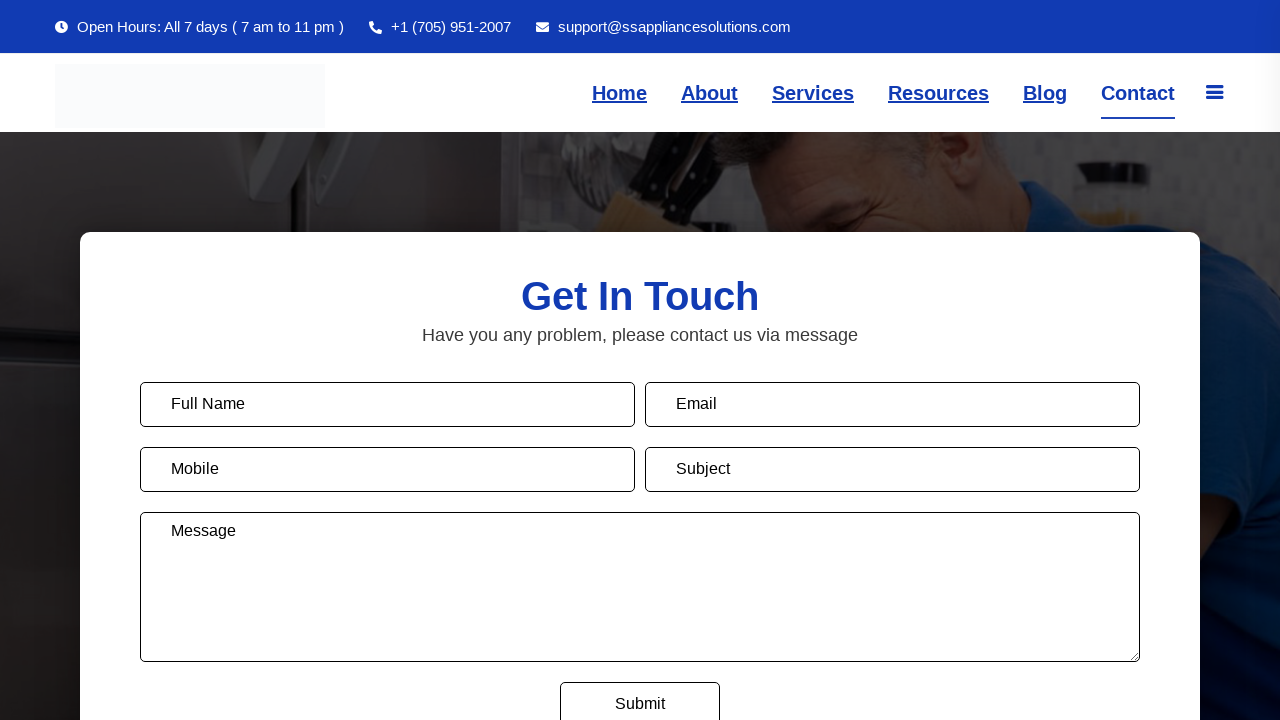

Filled name field with 'Marcus Thompson' on input[name='your-name']
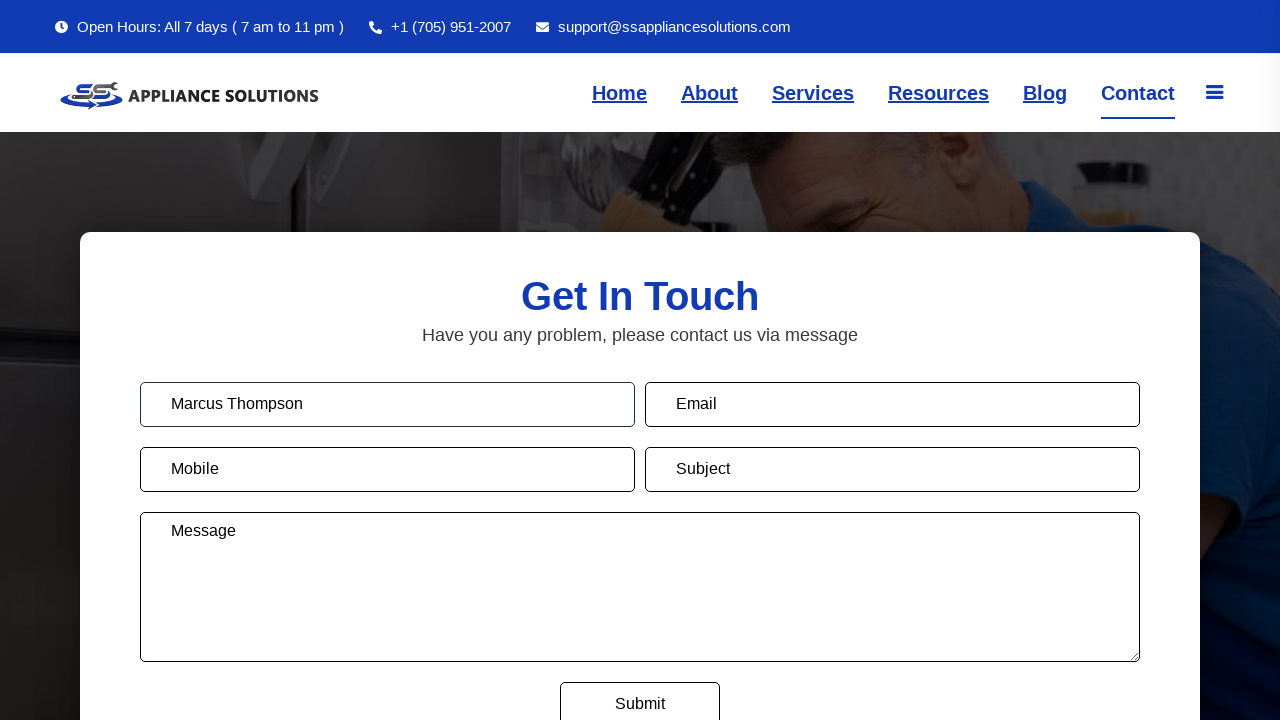

Filled email field with 'marcus.thompson@example.com' on input[name='your-email']
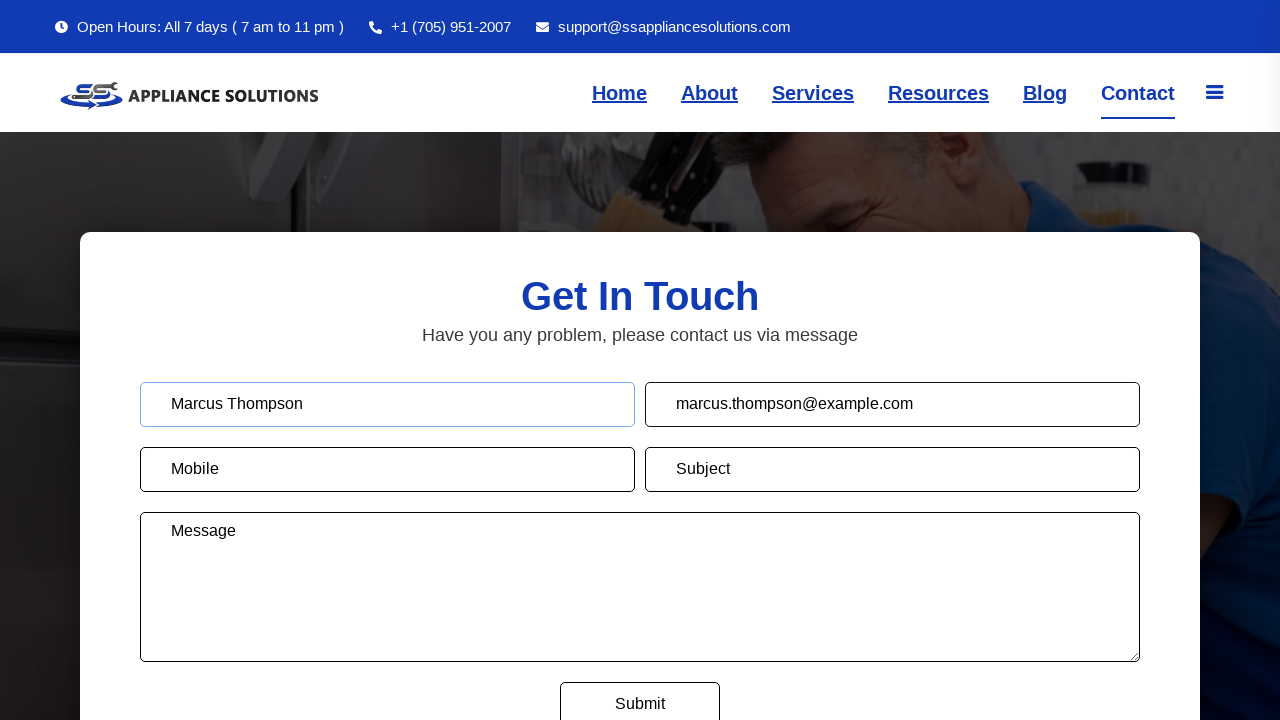

Filled phone field with '5551234567' on input[name='your-tel']
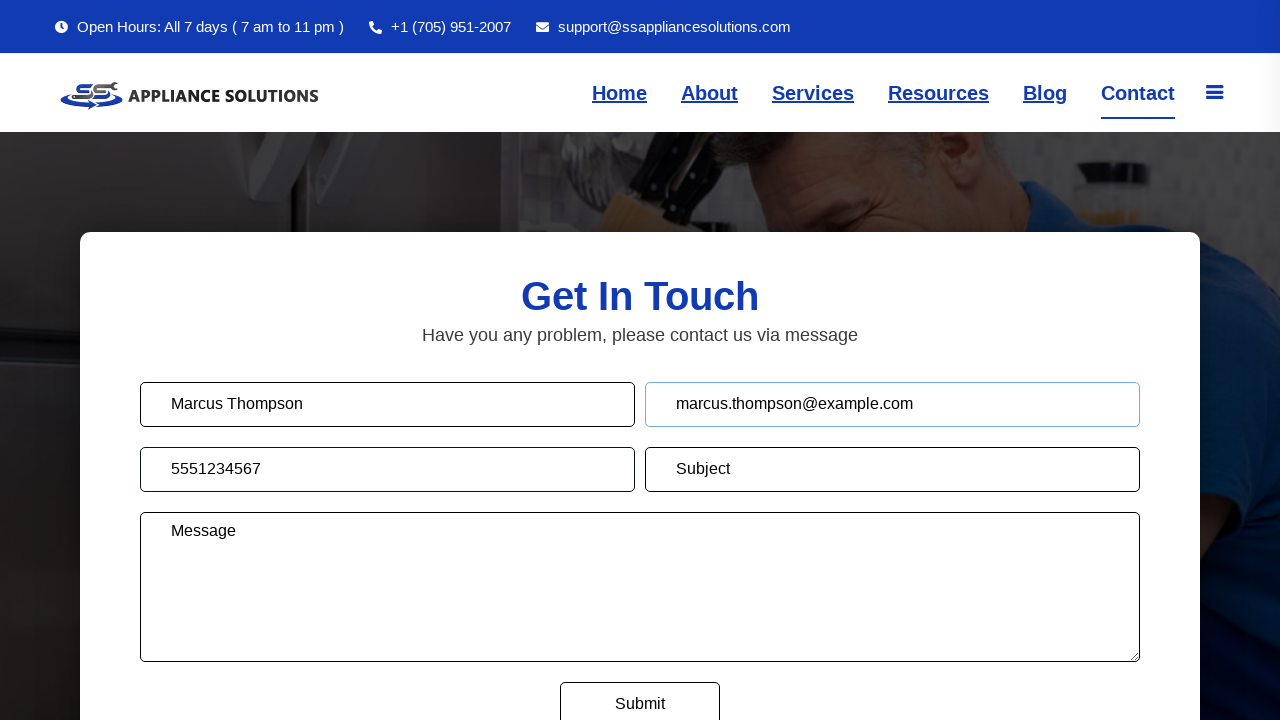

Filled subject field with 'Appliance Repair Inquiry' on input[name='your-subject']
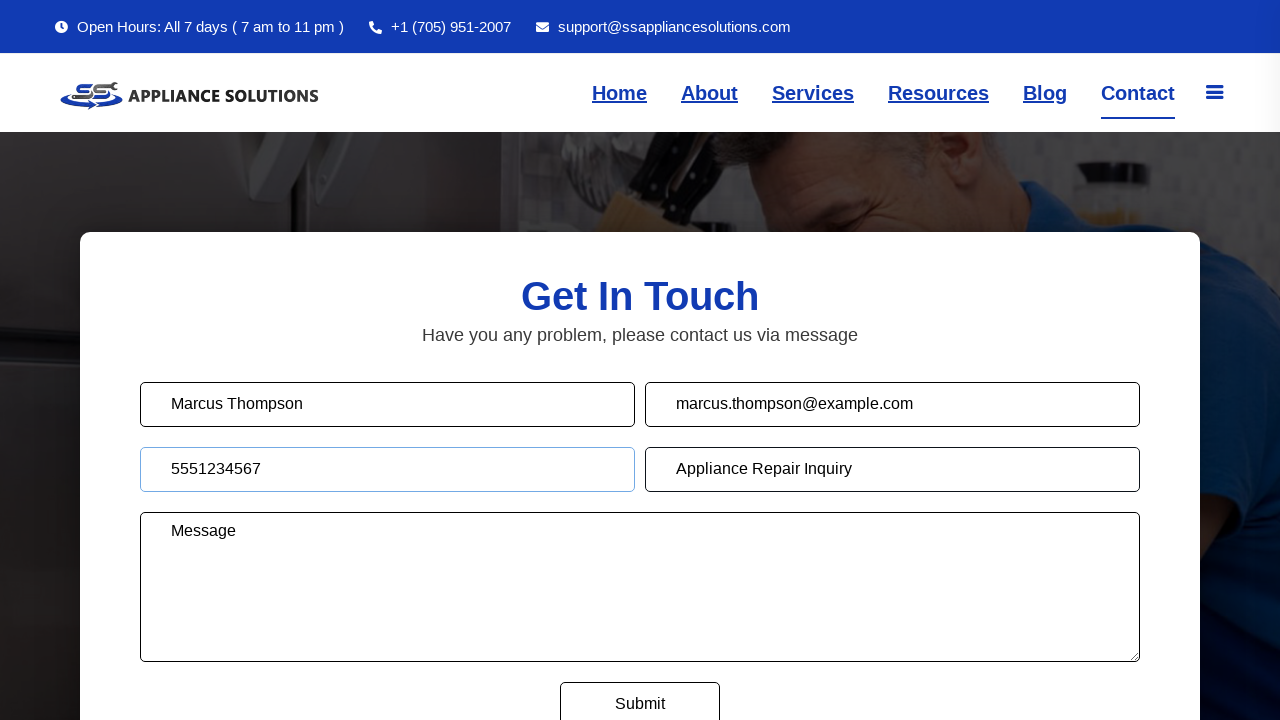

Filled message field with repair request on textarea[name='your-message']
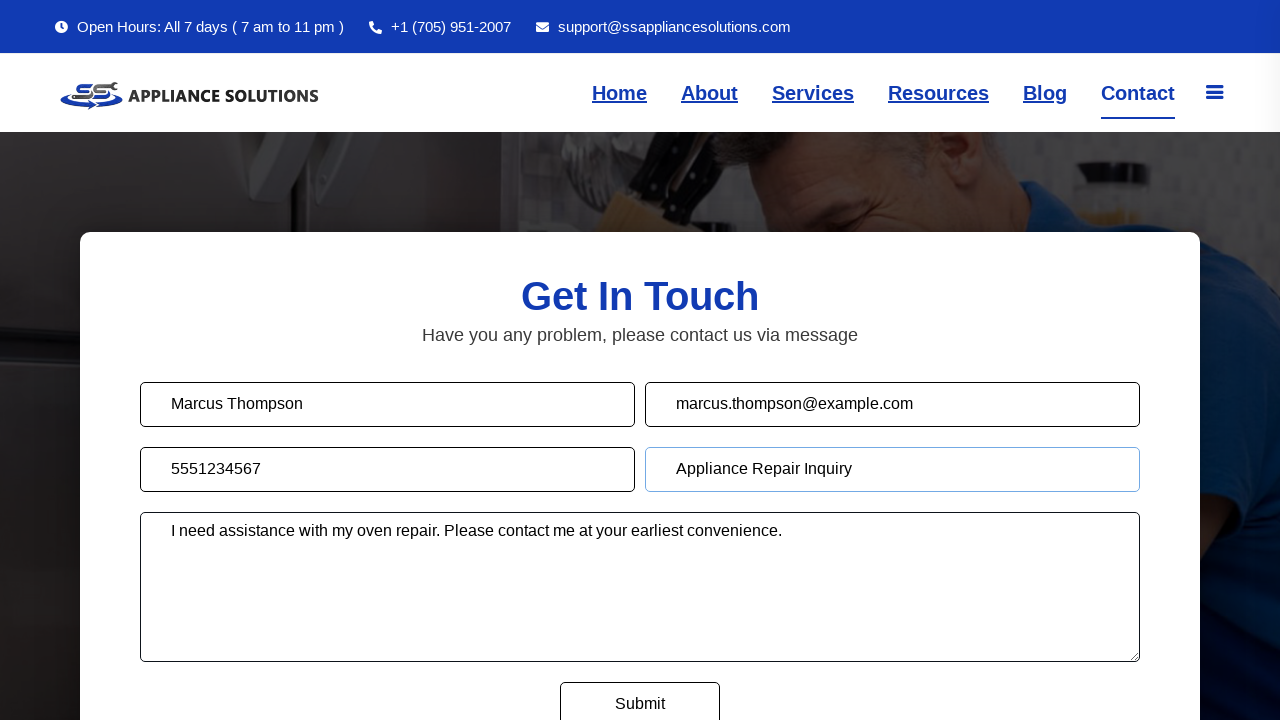

Clicked submit button to send contact form at (640, 698) on .wpcf7-submit
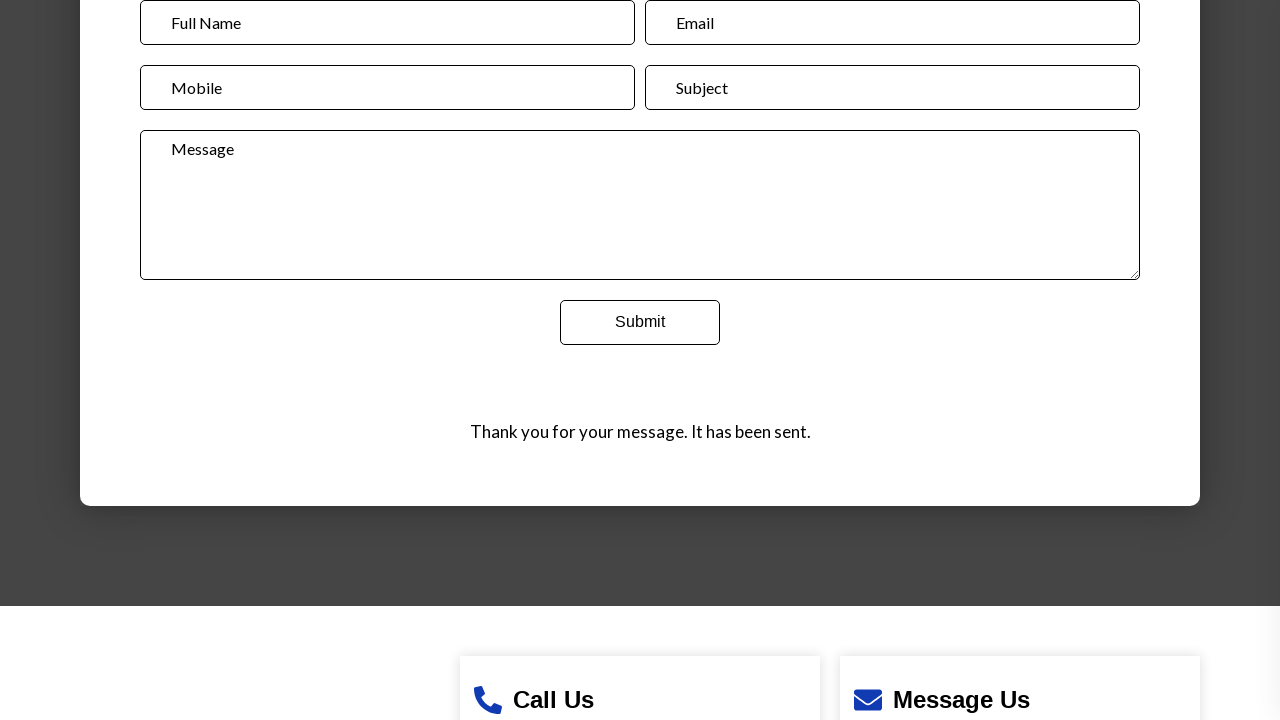

Navigated back to homepage
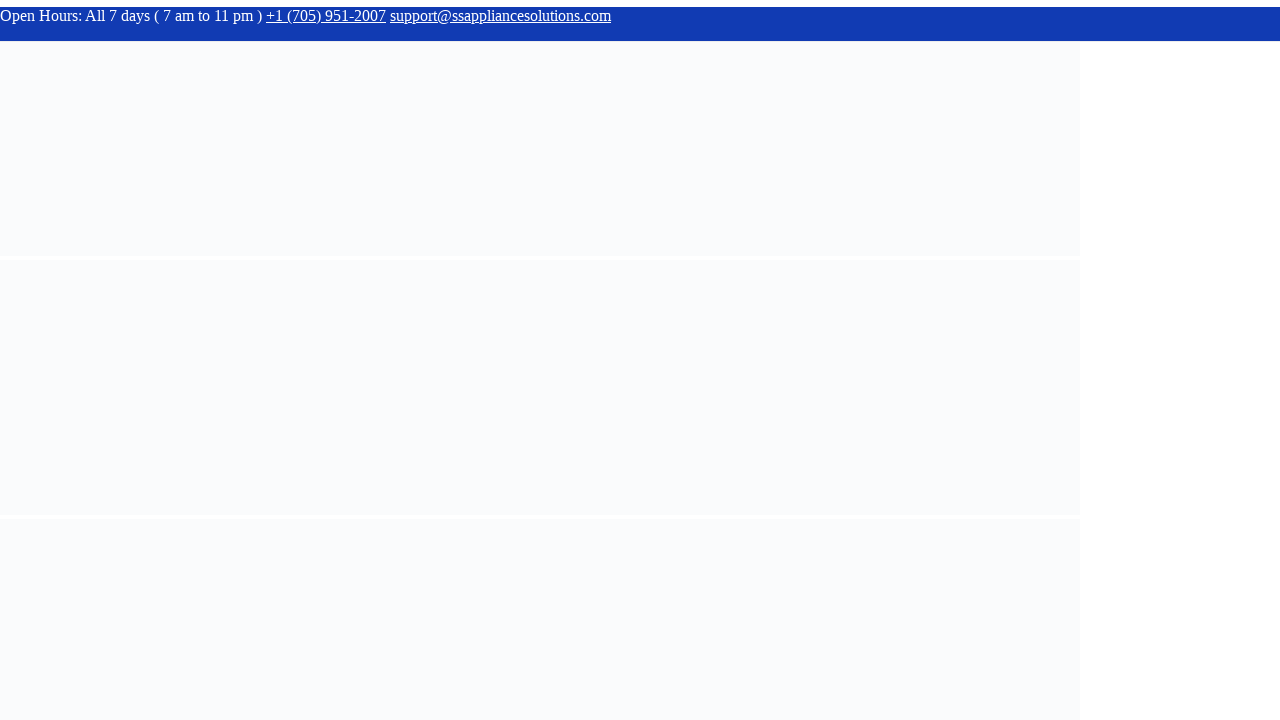

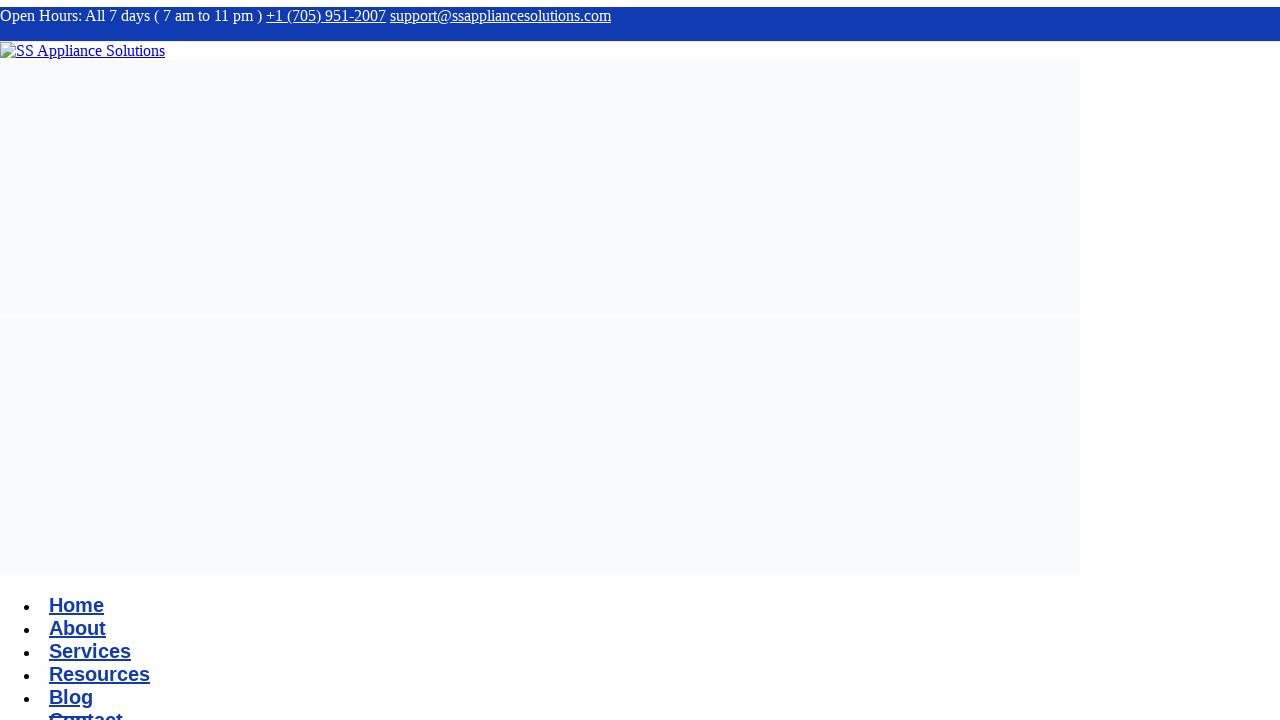